Navigates to the Playwright documentation website, clicks the "Get started" link, and verifies navigation to the intro page

Starting URL: https://playwright.dev/

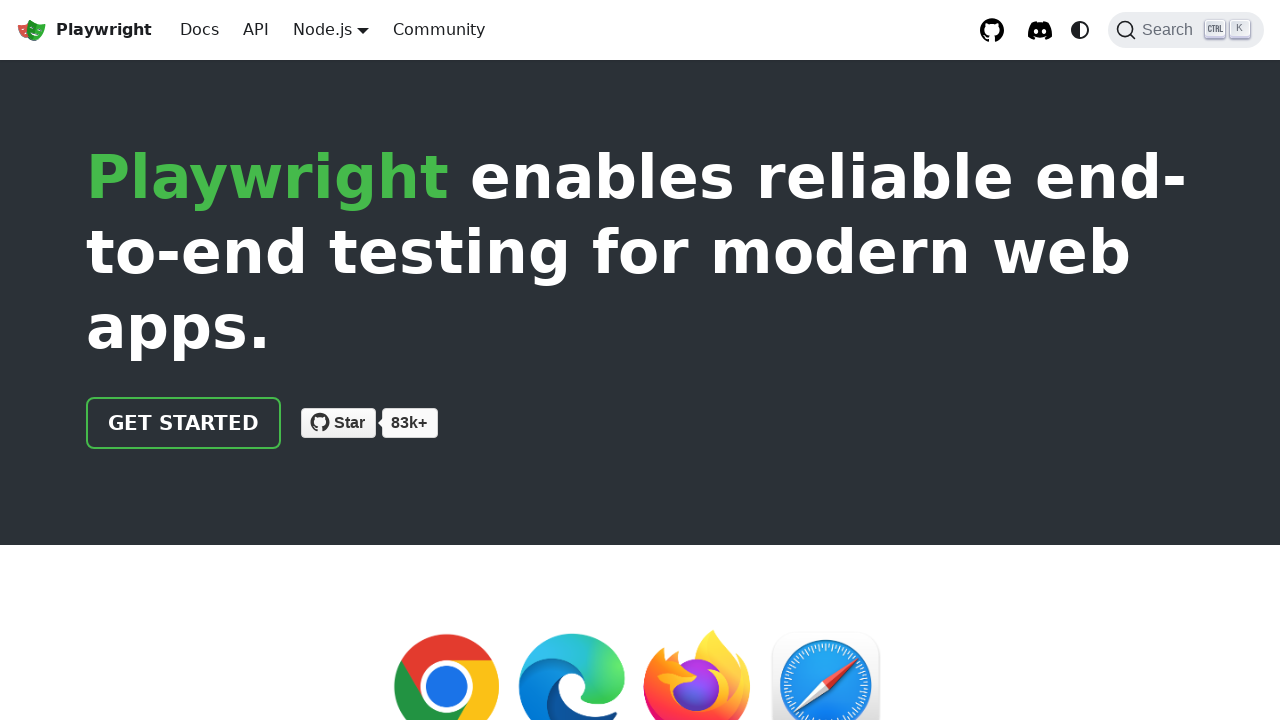

Navigated to Playwright documentation website
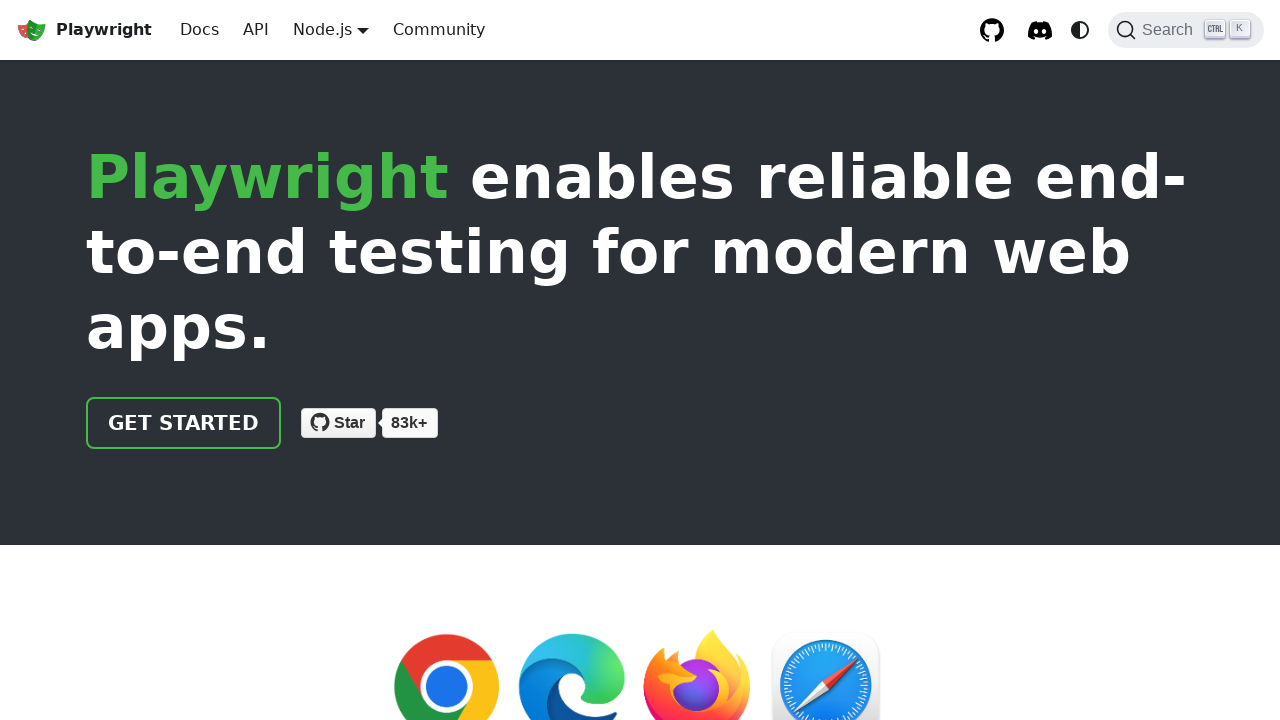

Clicked the 'Get started' link at (184, 423) on internal:role=link[name="Get started"i]
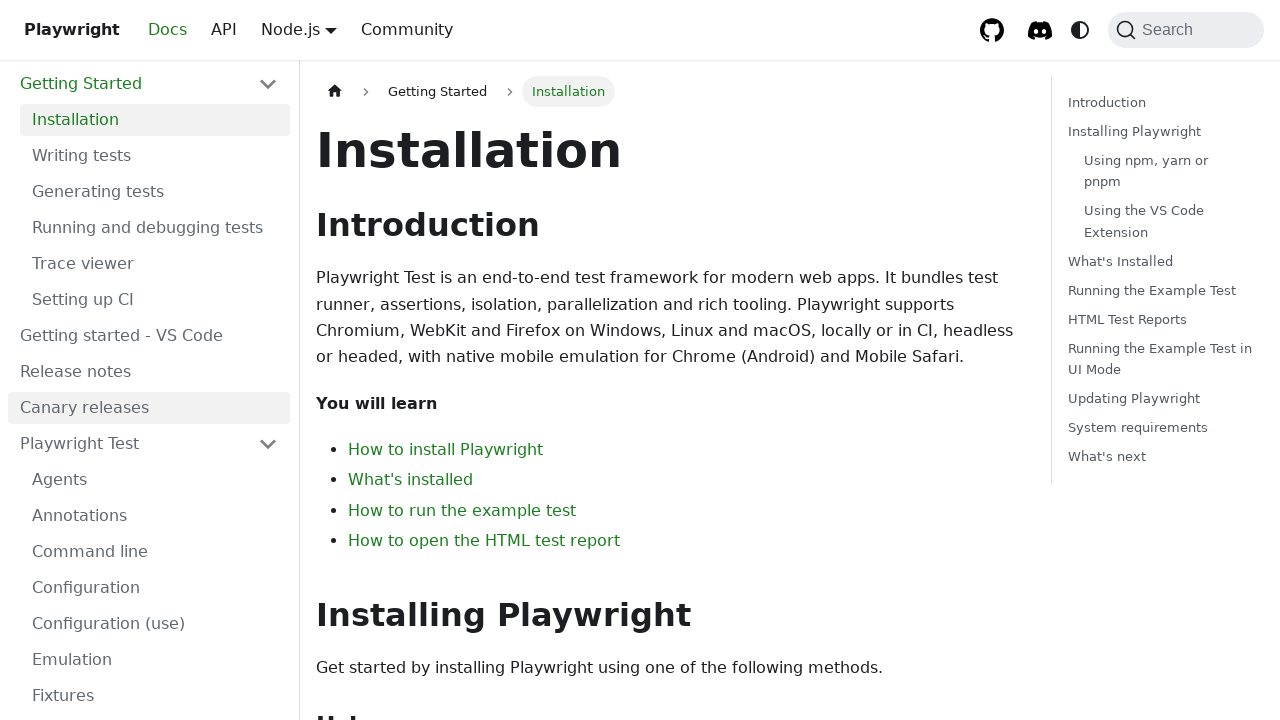

Verified navigation to intro page - URL contains 'intro'
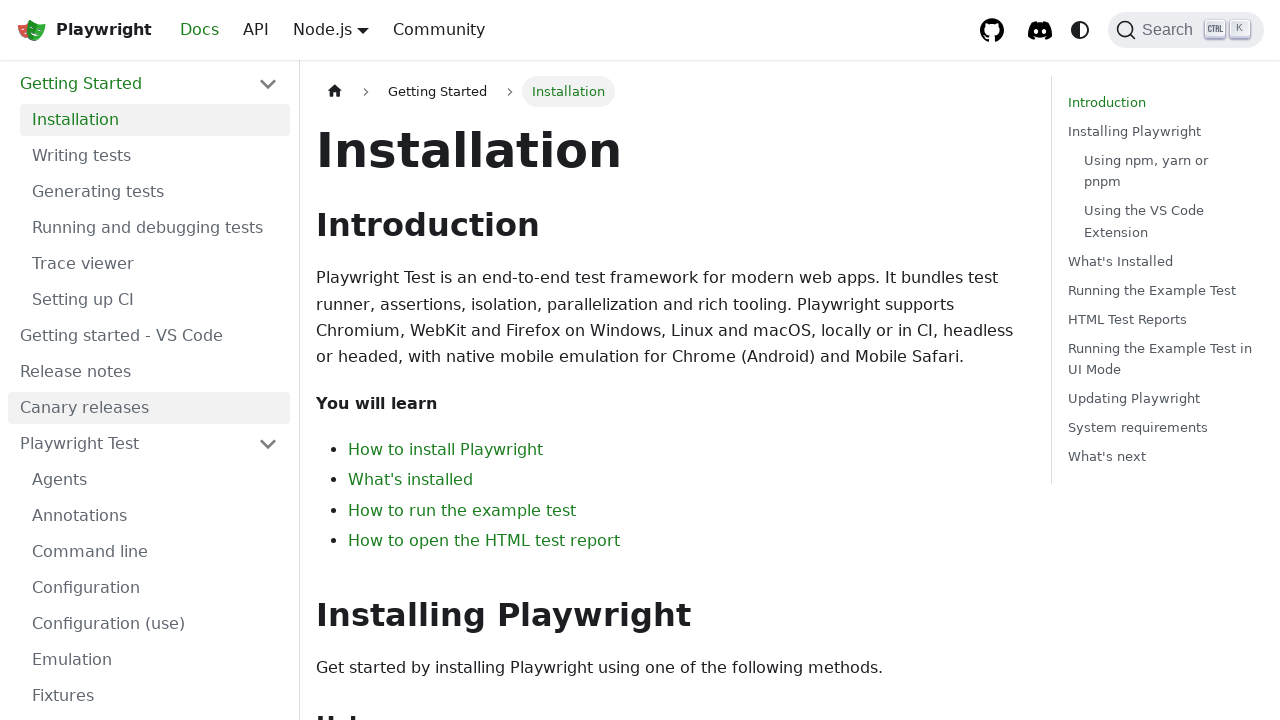

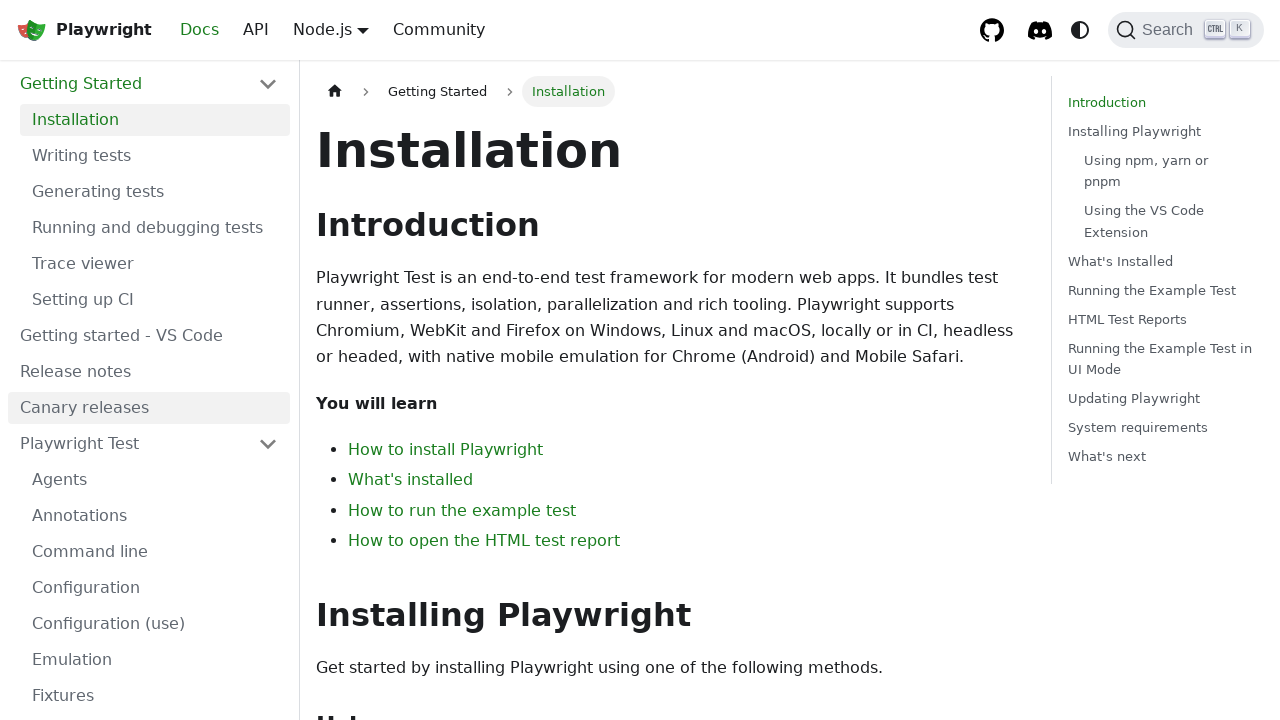